Tests opting out of A/B tests by forging an Optimizely opt-out cookie on the target page, then refreshing to verify the page shows "No A/B Test" heading.

Starting URL: http://the-internet.herokuapp.com/abtest

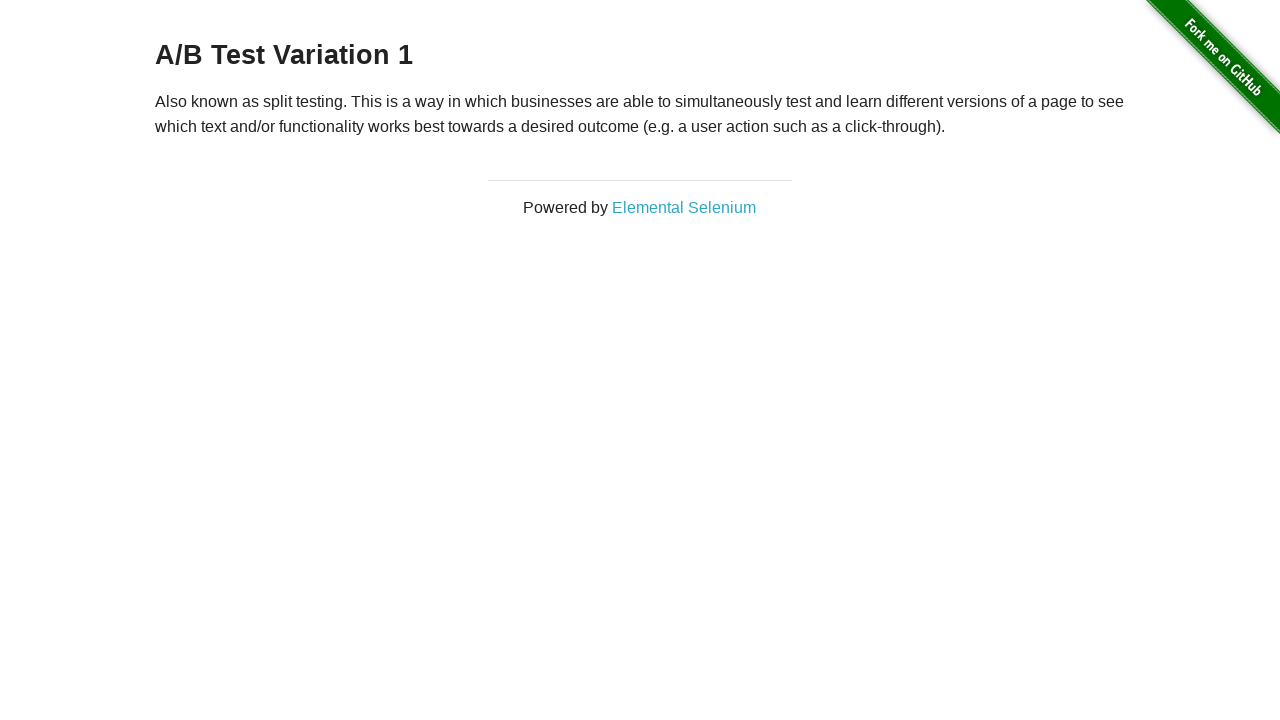

Located h3 heading element
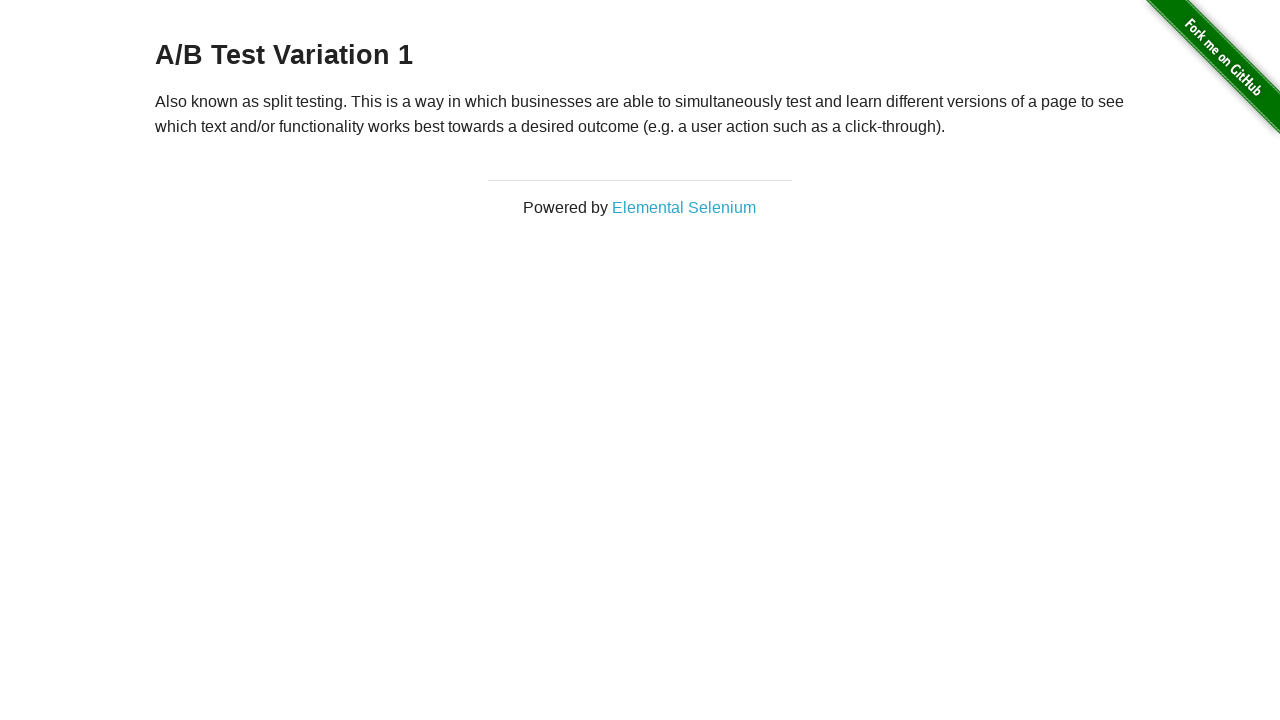

Retrieved heading text content
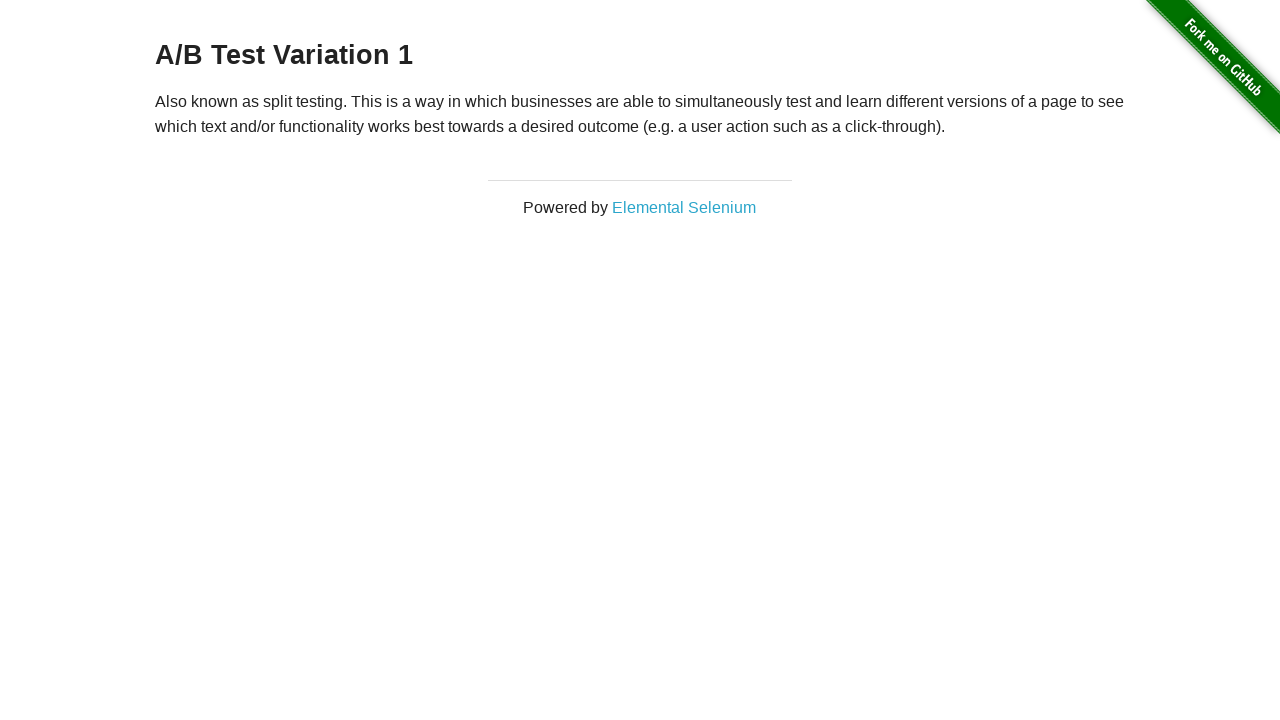

Verified initial heading is one of the A/B test variants: A/B Test Variation 1
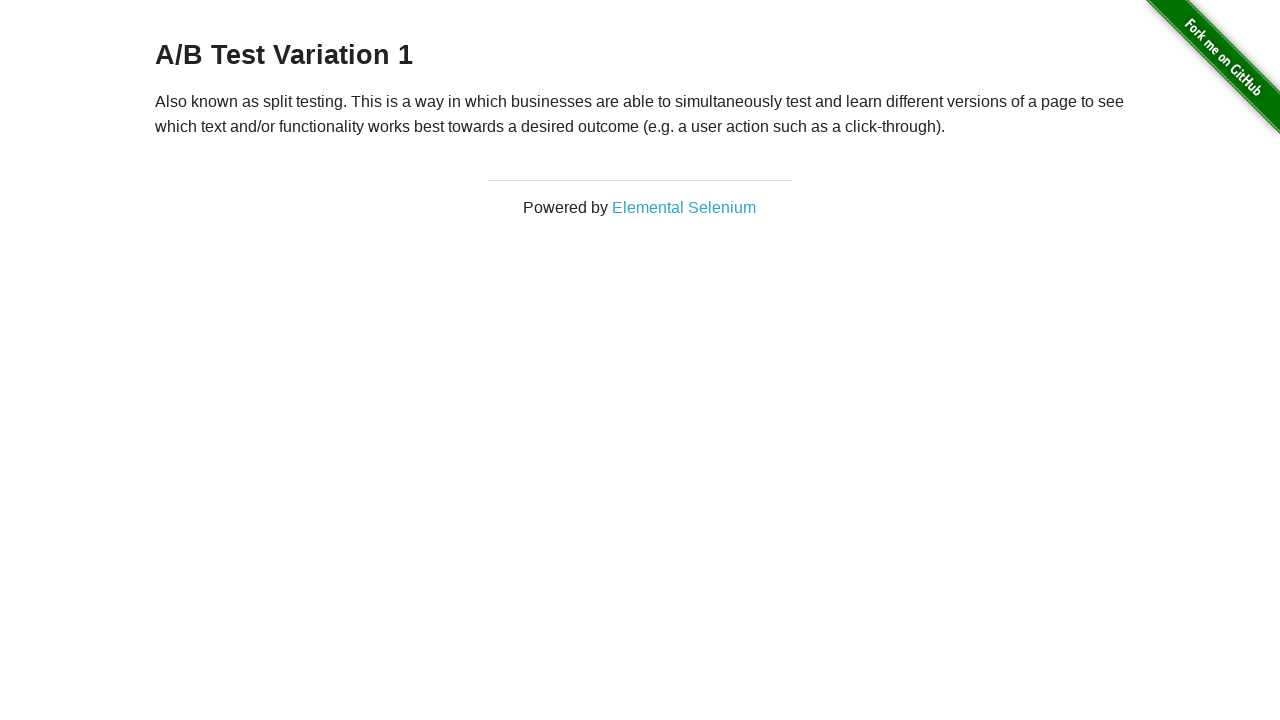

Added optimizelyOptOut cookie to browser context
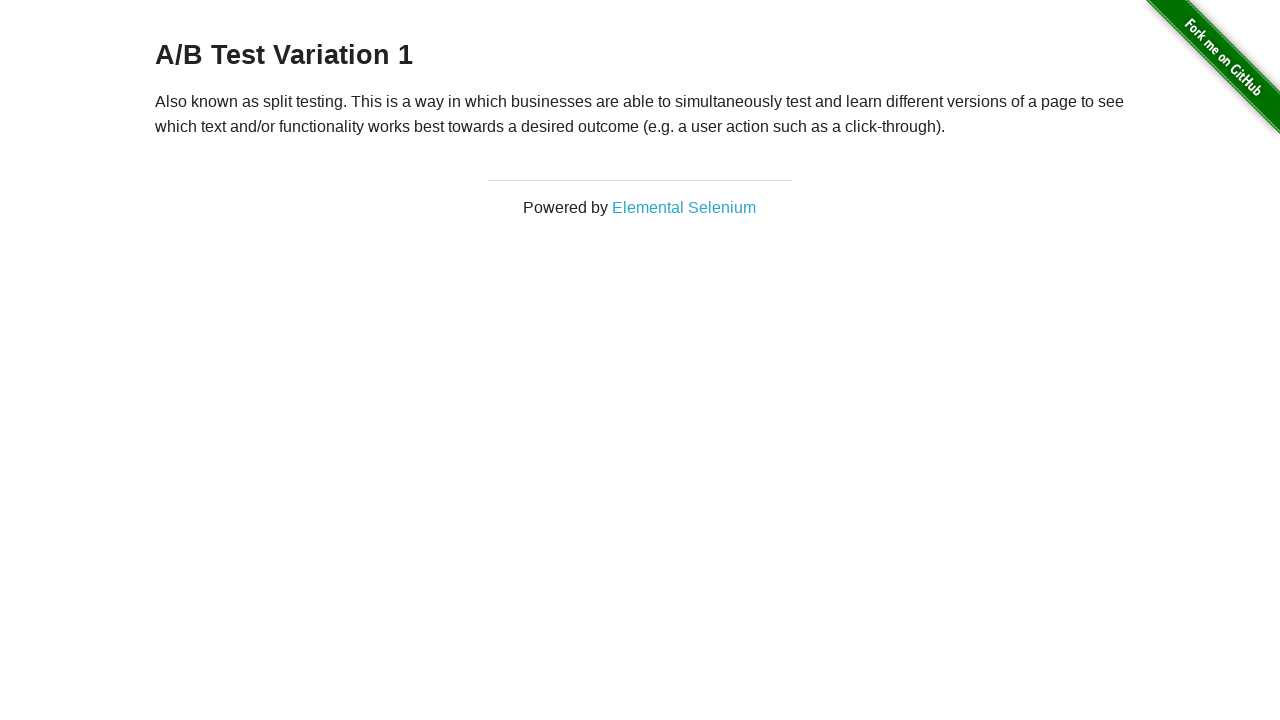

Reloaded page to apply opt-out cookie
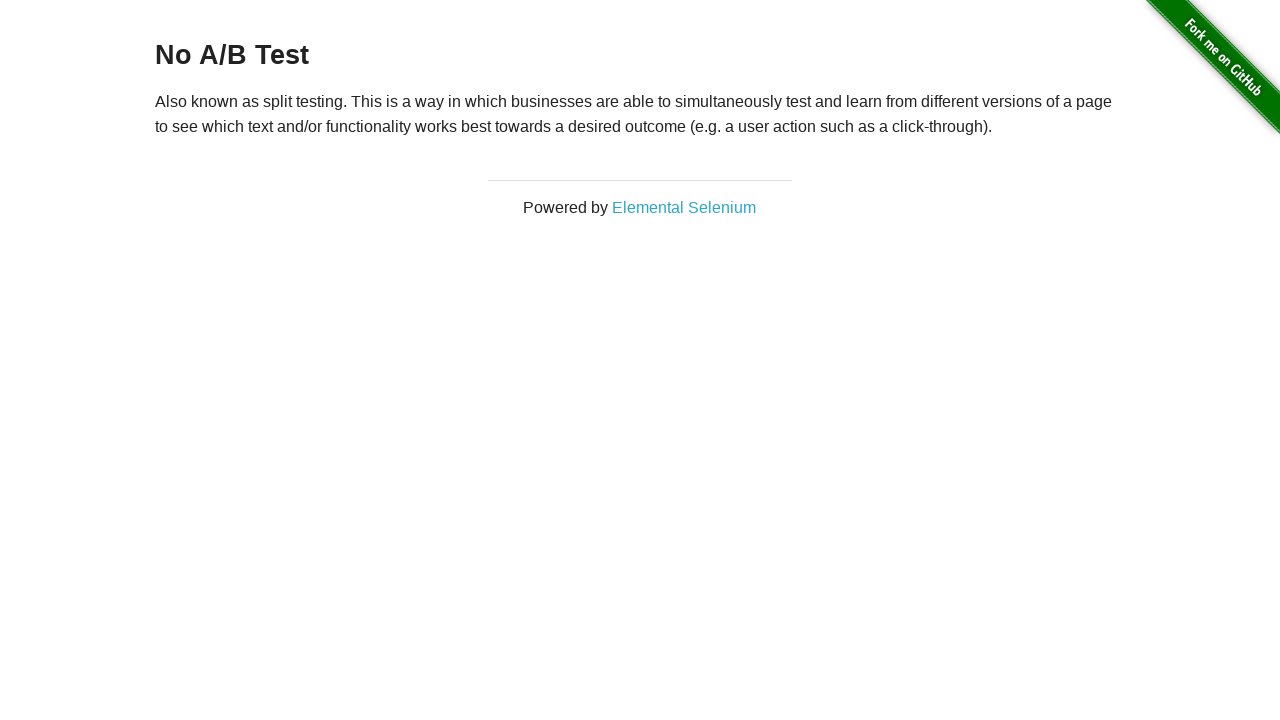

Retrieved heading text content after page reload
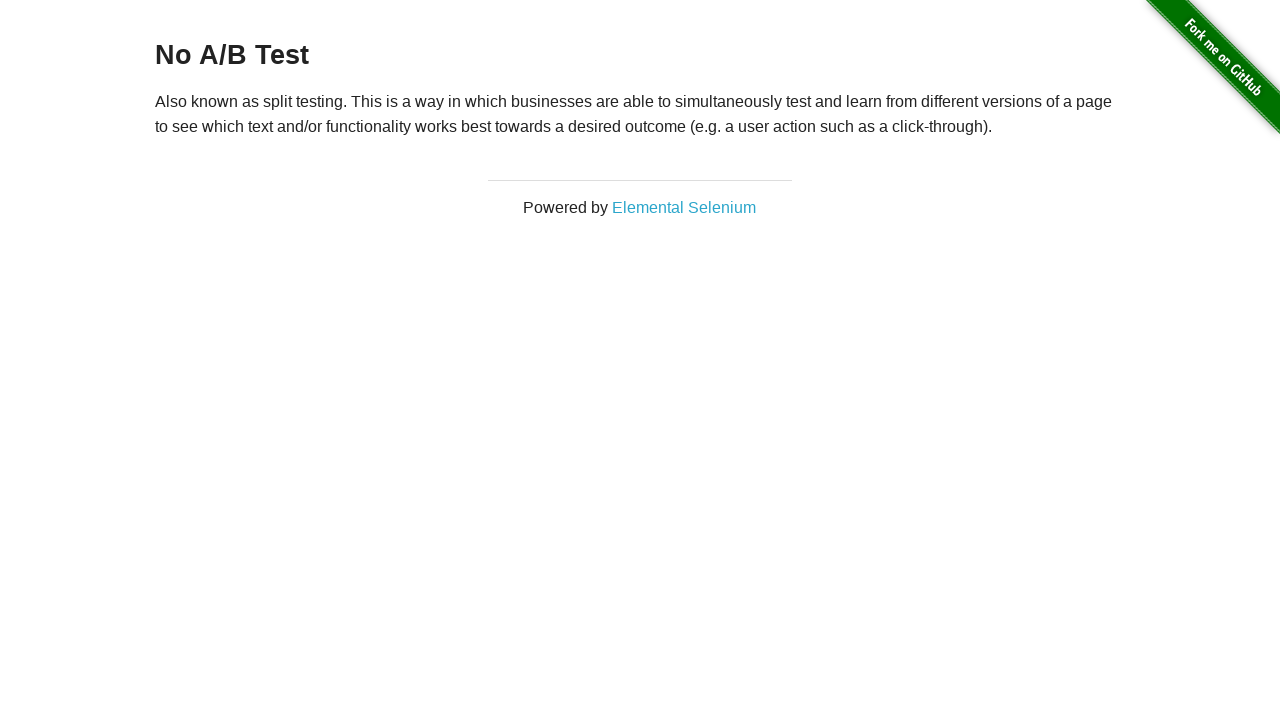

Verified heading shows 'No A/B Test' after opt-out cookie was applied
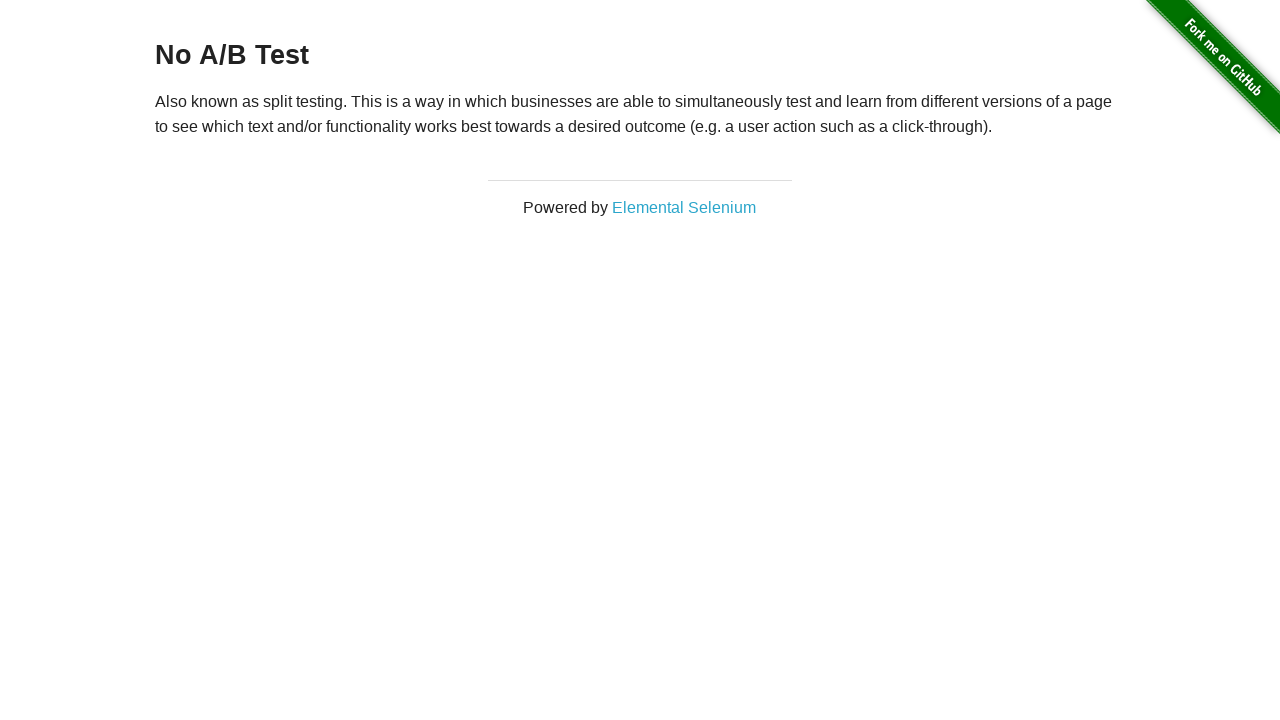

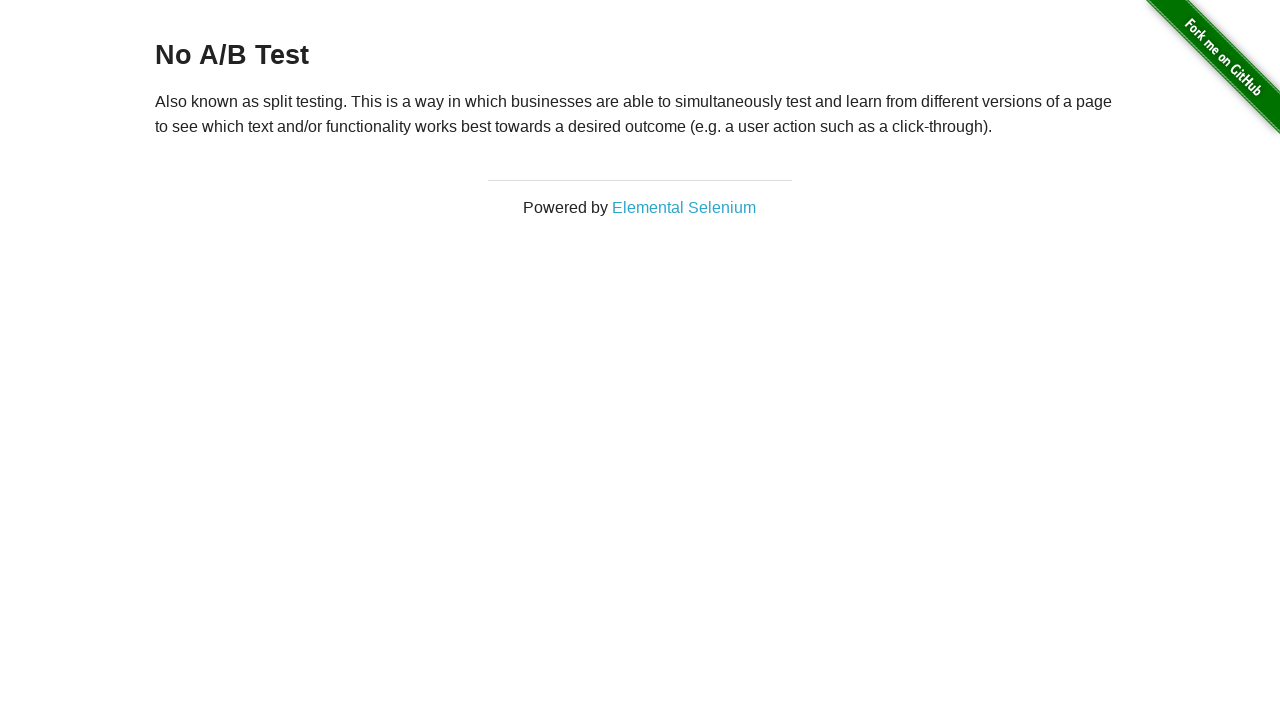